Clicks the dropdown button on the Formy buttons test page

Starting URL: https://formy-project.herokuapp.com/buttons

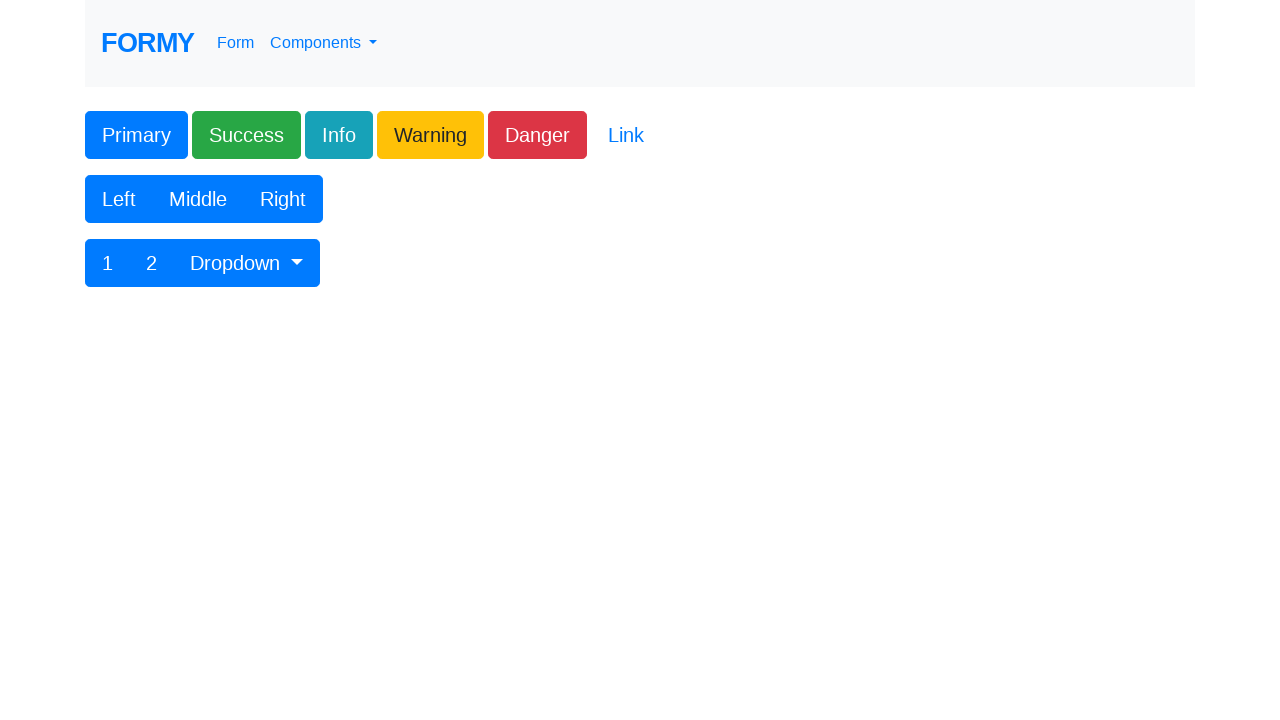

Navigated to Formy buttons test page
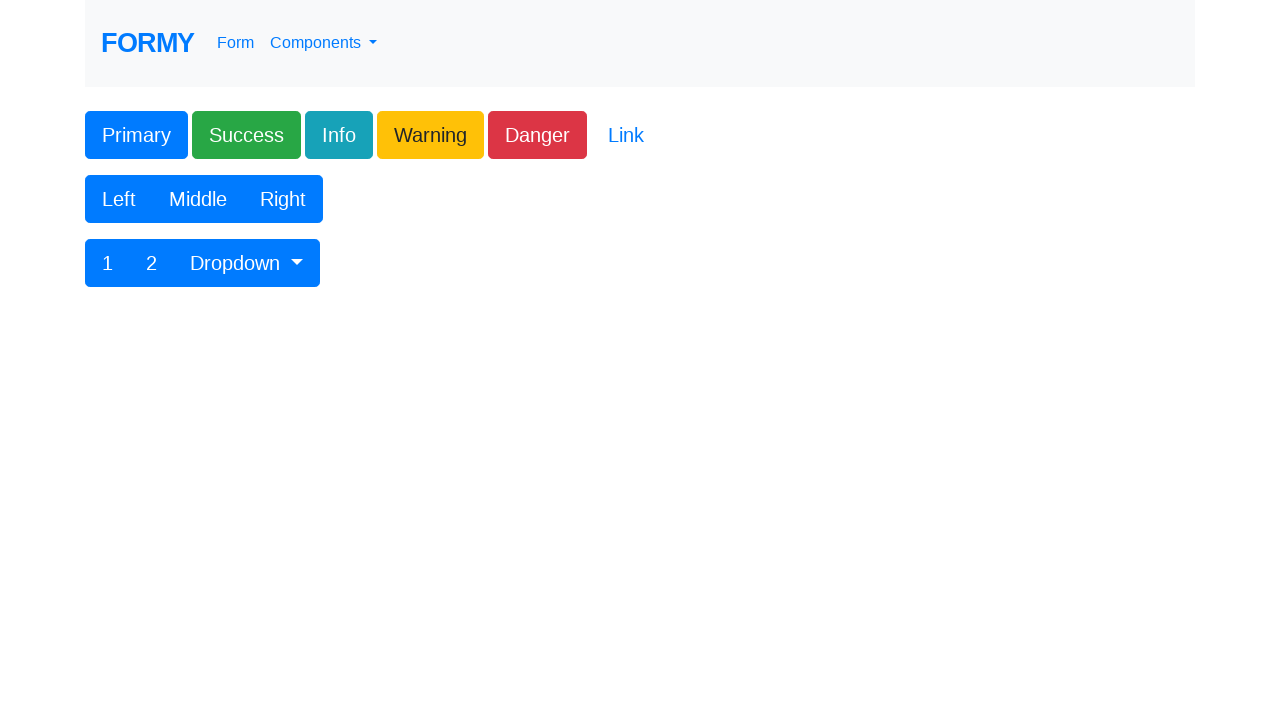

Clicked the dropdown button at (247, 263) on #btnGroupDrop1
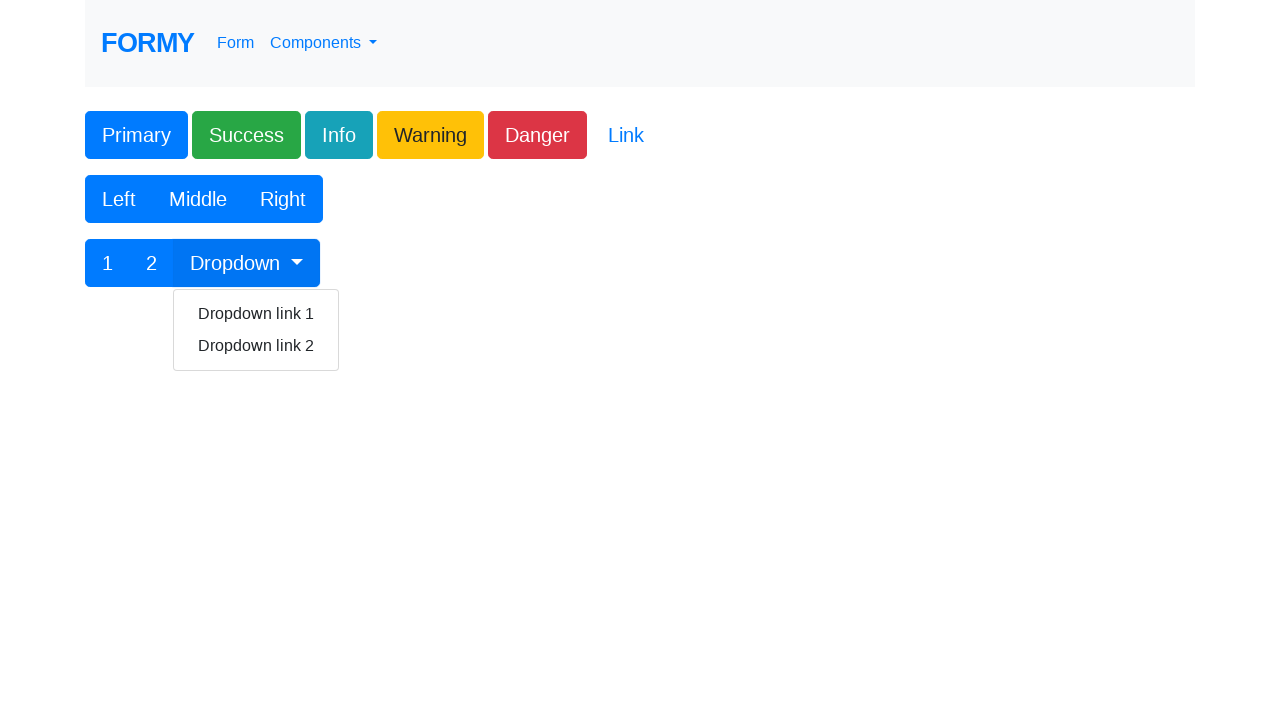

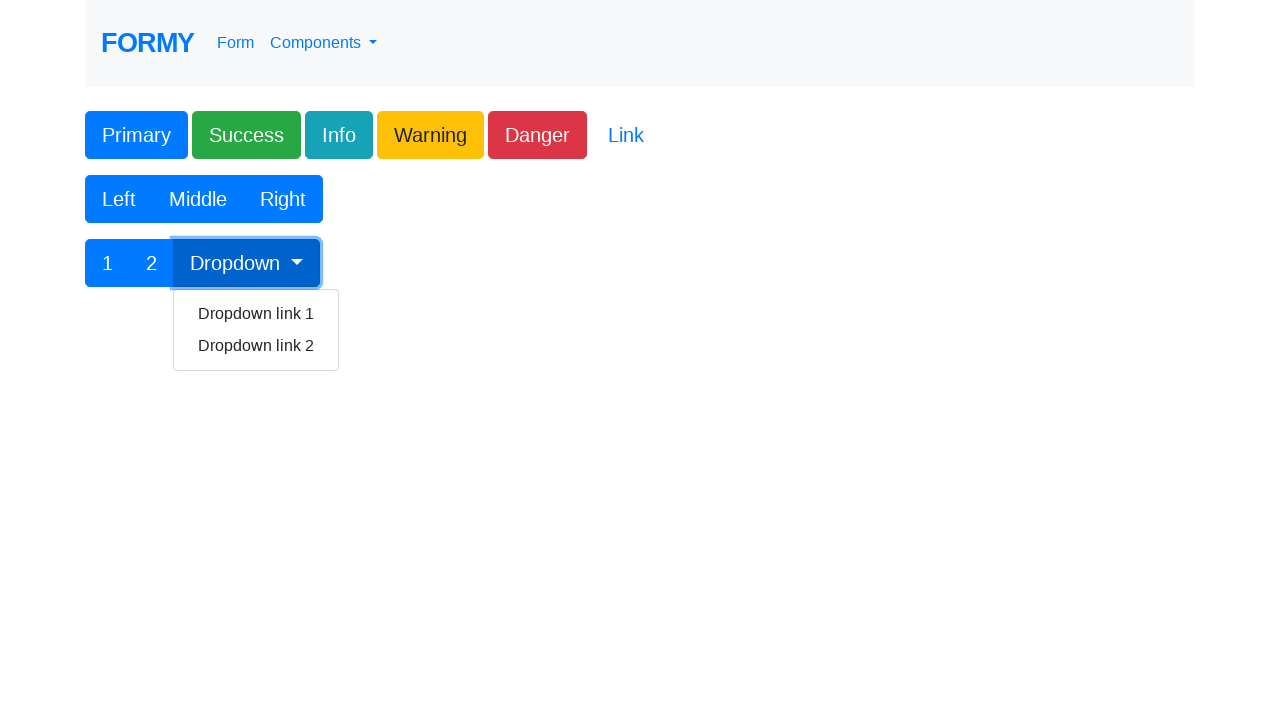